Tests that the toggle-all checkbox updates its state when individual items are completed or cleared.

Starting URL: https://demo.playwright.dev/todomvc

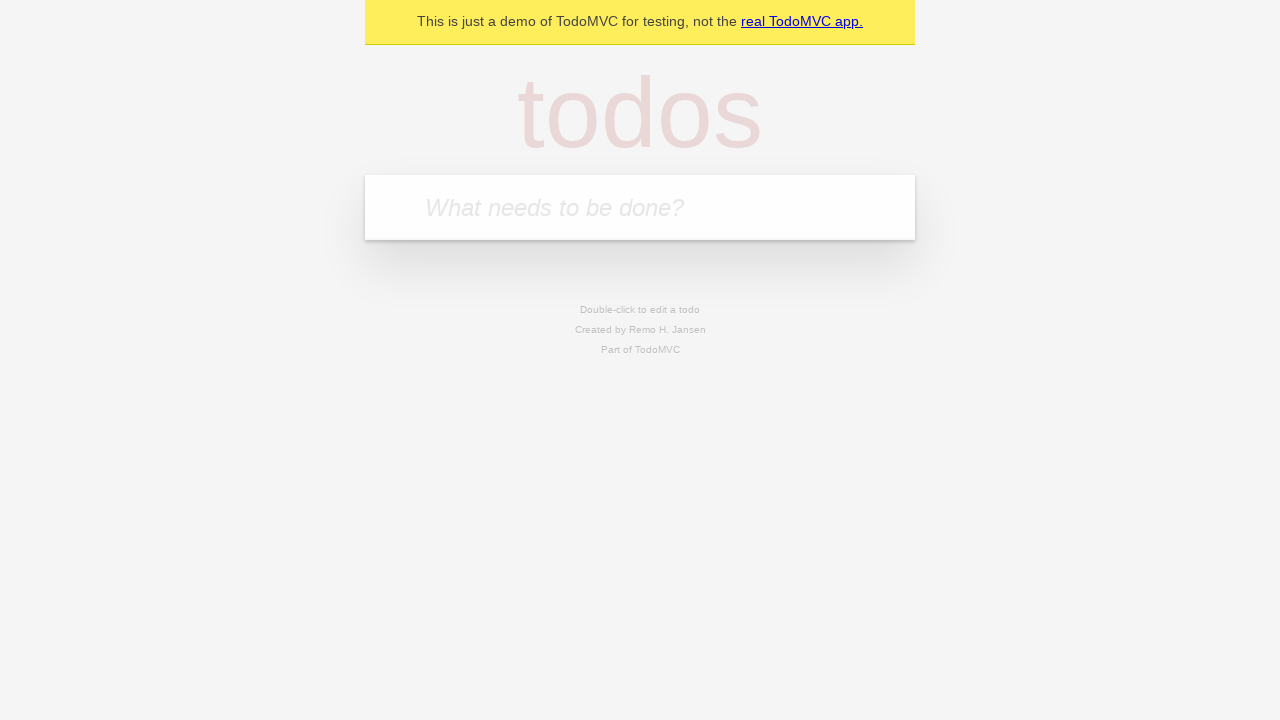

Filled input with first todo item 'buy some cheese' on internal:attr=[placeholder="What needs to be done?"i]
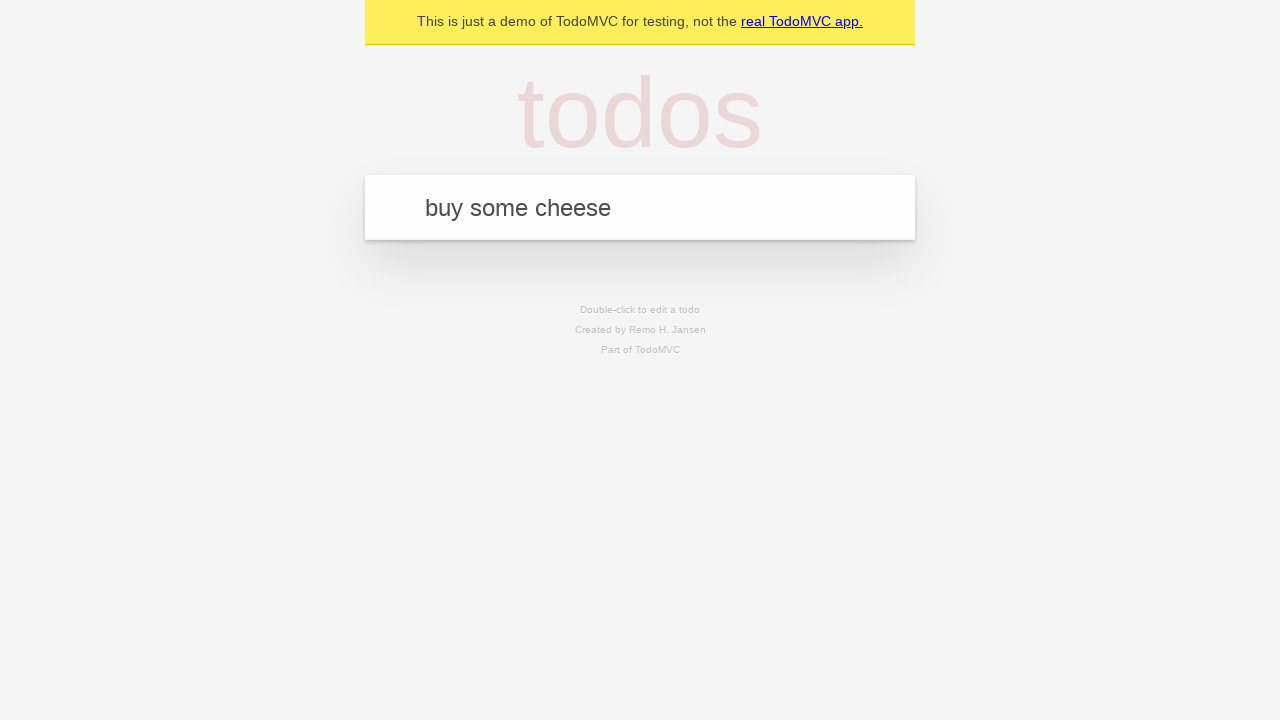

Pressed Enter to add first todo on internal:attr=[placeholder="What needs to be done?"i]
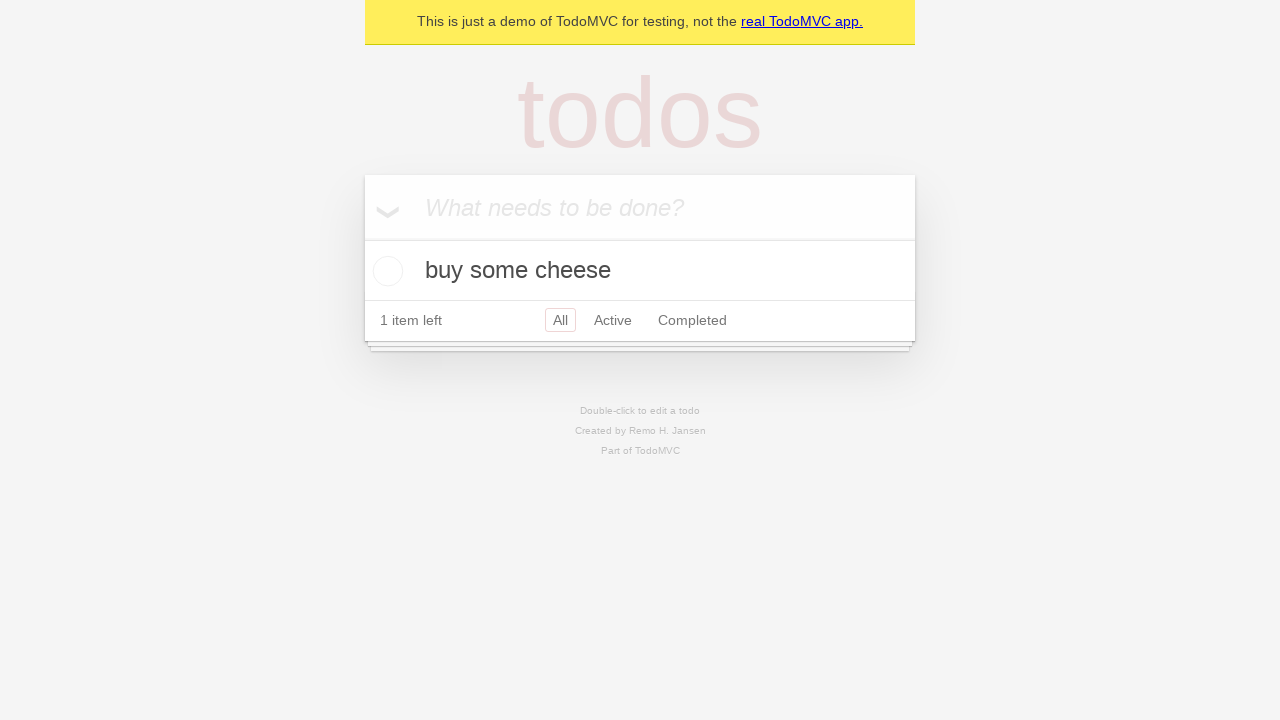

Filled input with second todo item 'feed the cat' on internal:attr=[placeholder="What needs to be done?"i]
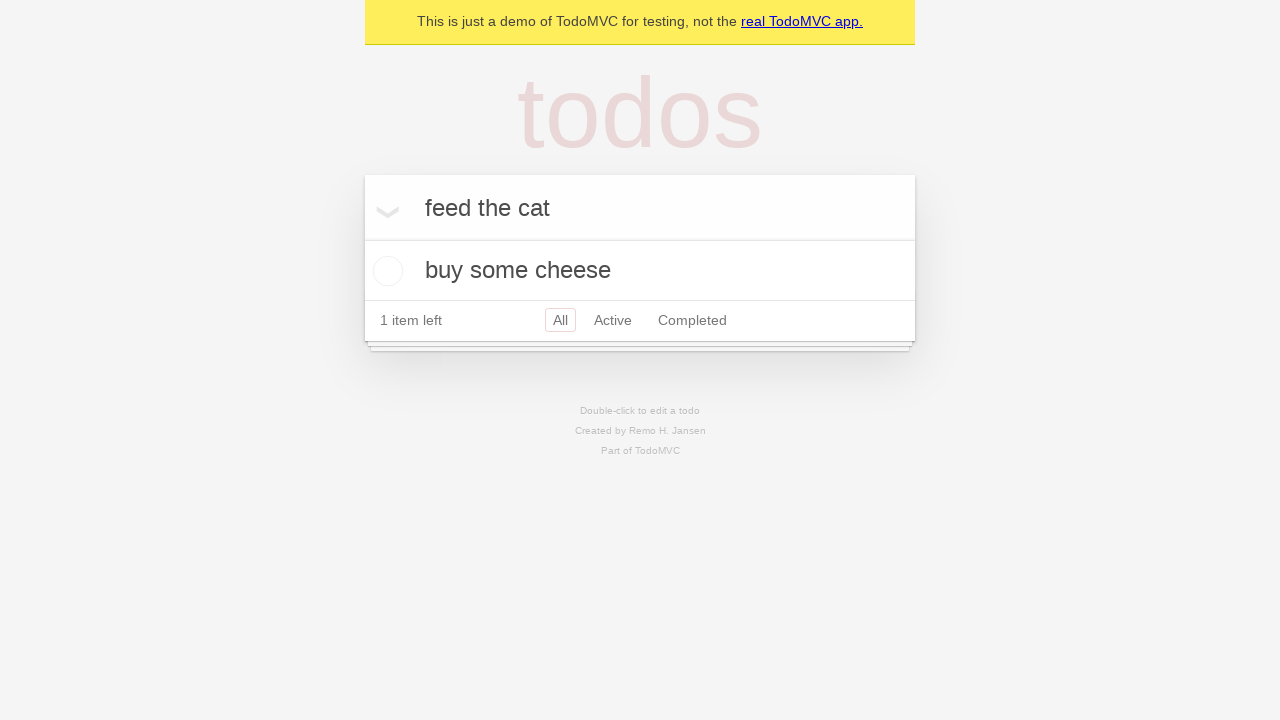

Pressed Enter to add second todo on internal:attr=[placeholder="What needs to be done?"i]
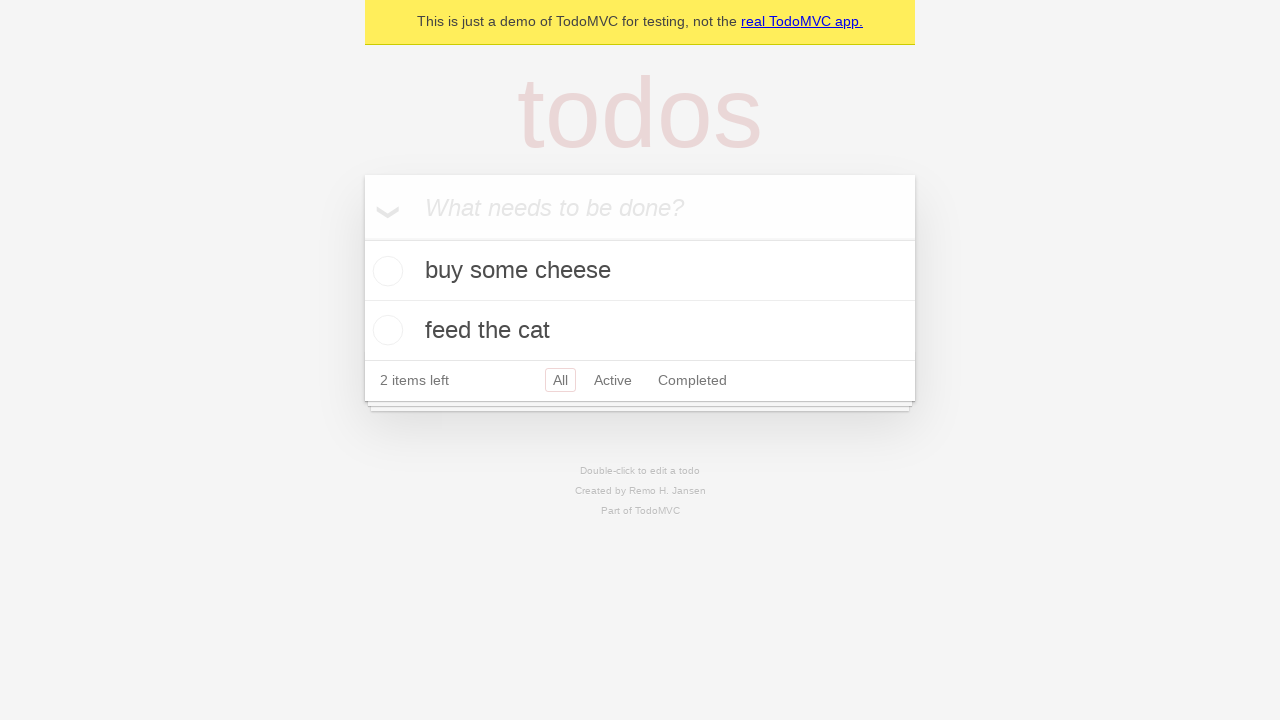

Filled input with third todo item 'book a doctors appointment' on internal:attr=[placeholder="What needs to be done?"i]
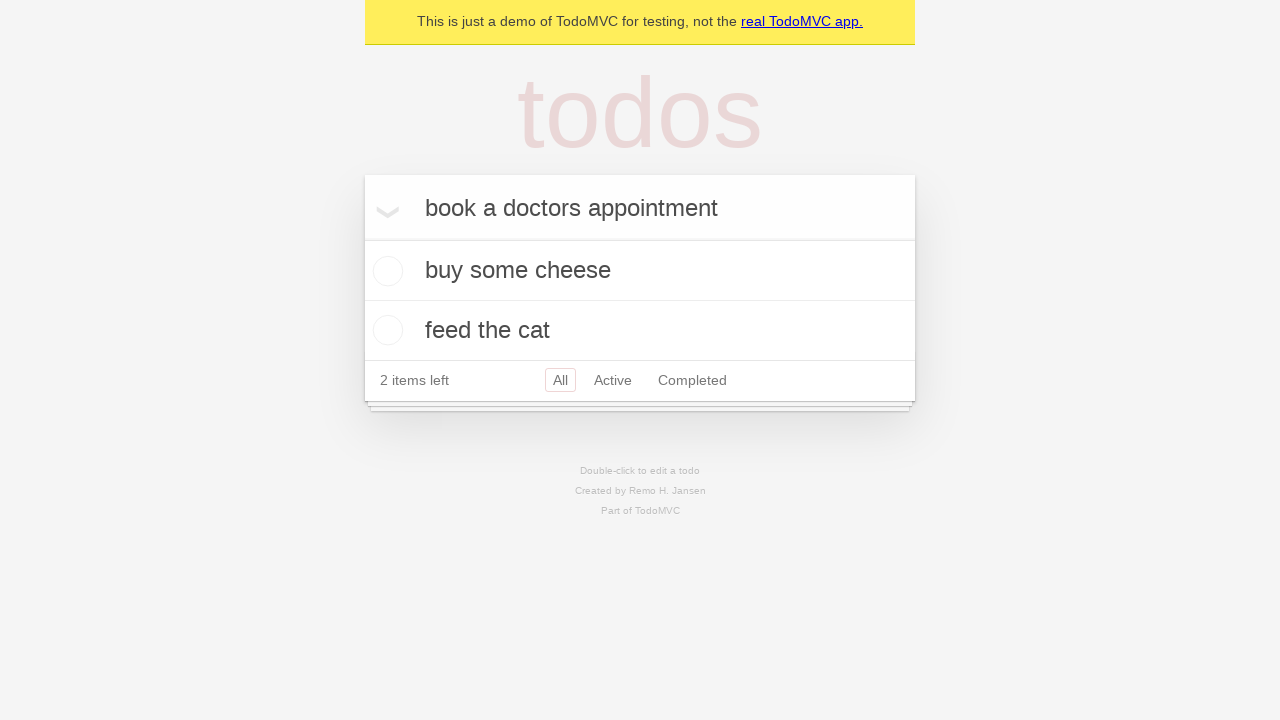

Pressed Enter to add third todo on internal:attr=[placeholder="What needs to be done?"i]
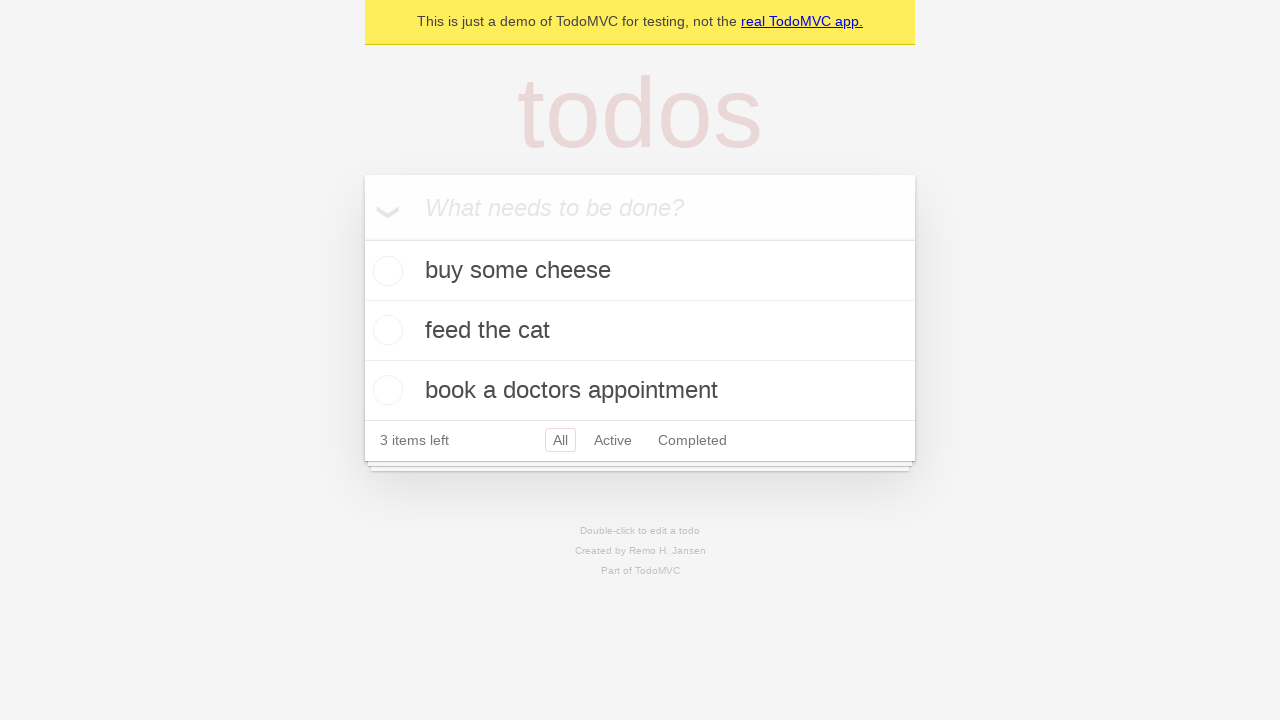

Waited for all 3 todo items to appear in the DOM
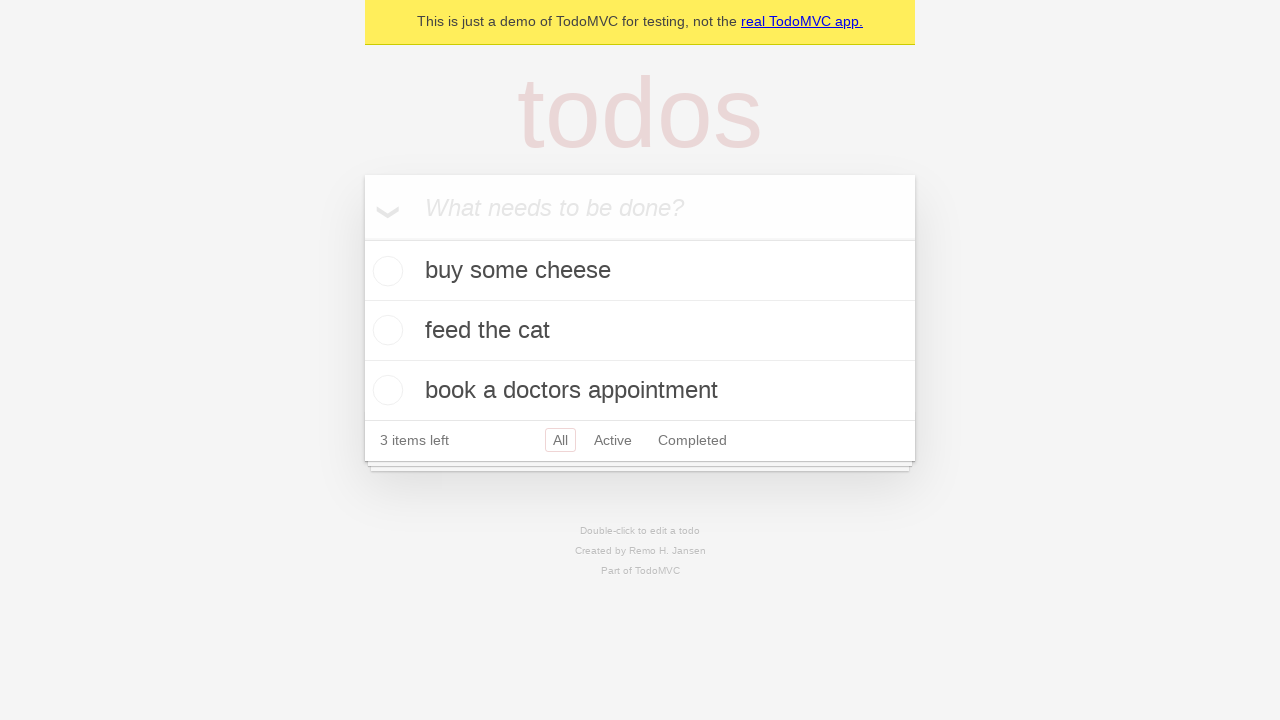

Clicked toggle-all checkbox to mark all todos as complete at (362, 238) on internal:label="Mark all as complete"i
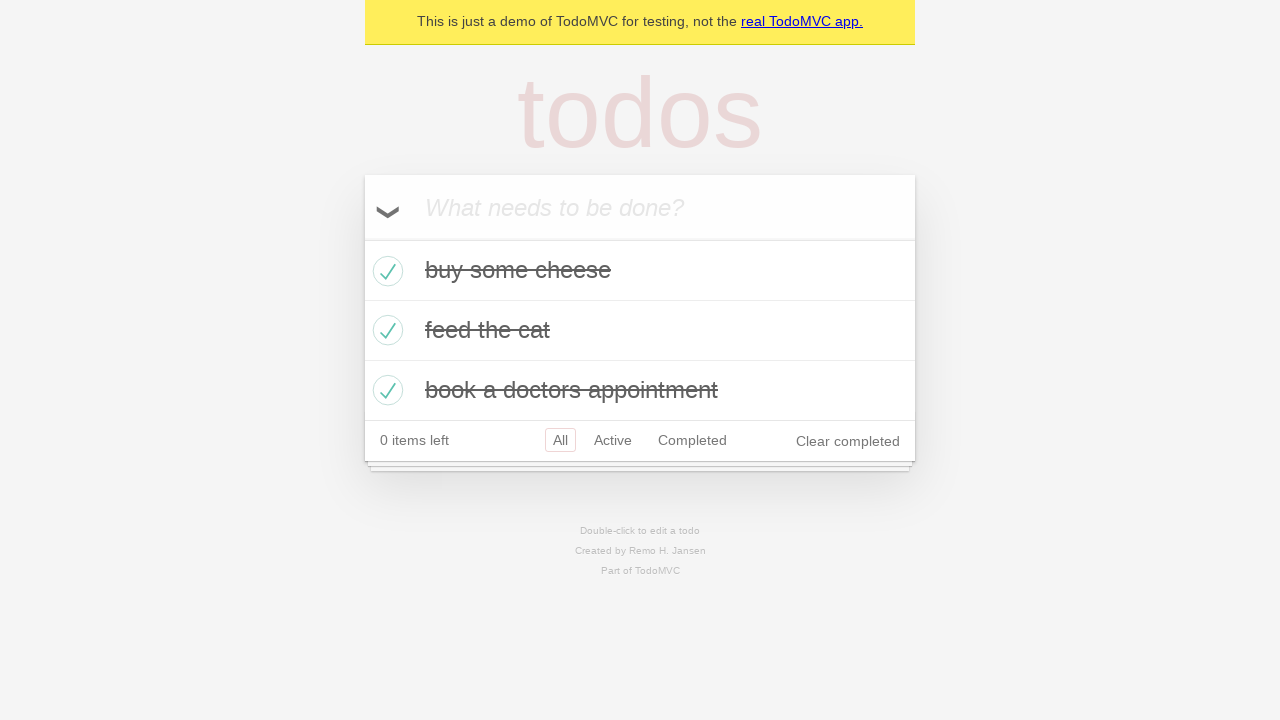

Unchecked the first todo item, toggle-all should update state at (385, 271) on internal:testid=[data-testid="todo-item"s] >> nth=0 >> internal:role=checkbox
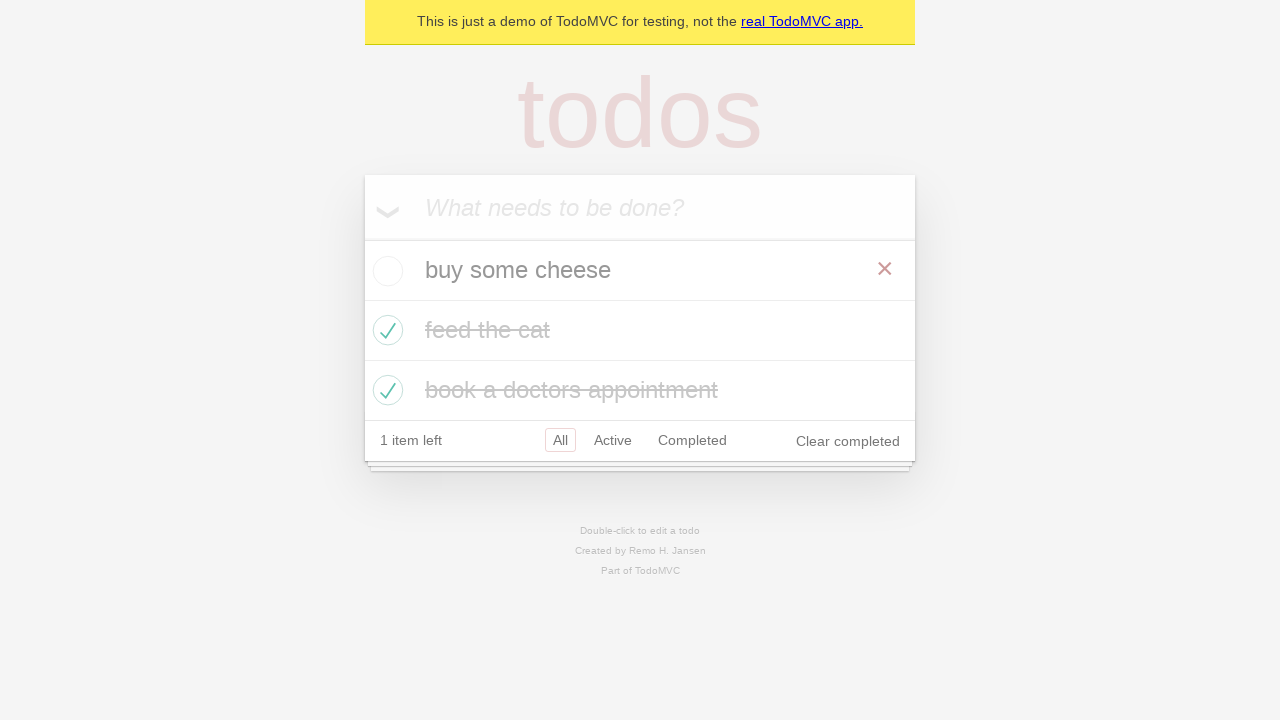

Checked the first todo item again at (385, 271) on internal:testid=[data-testid="todo-item"s] >> nth=0 >> internal:role=checkbox
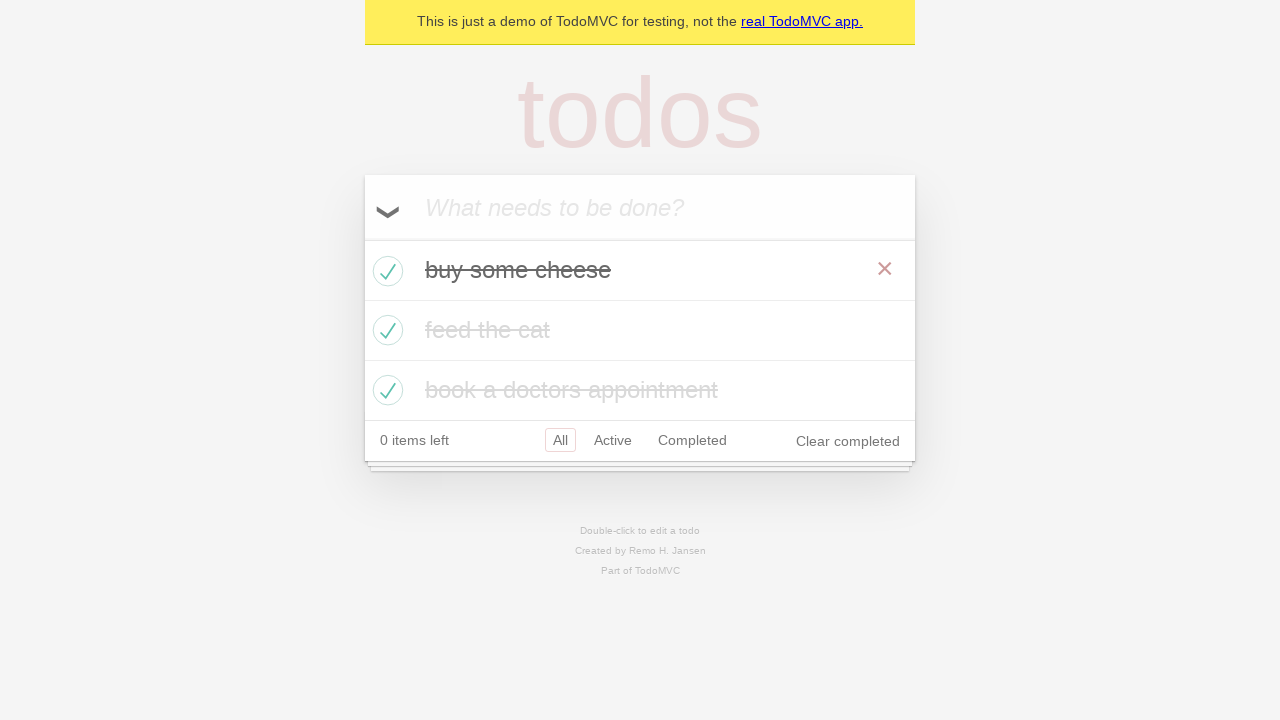

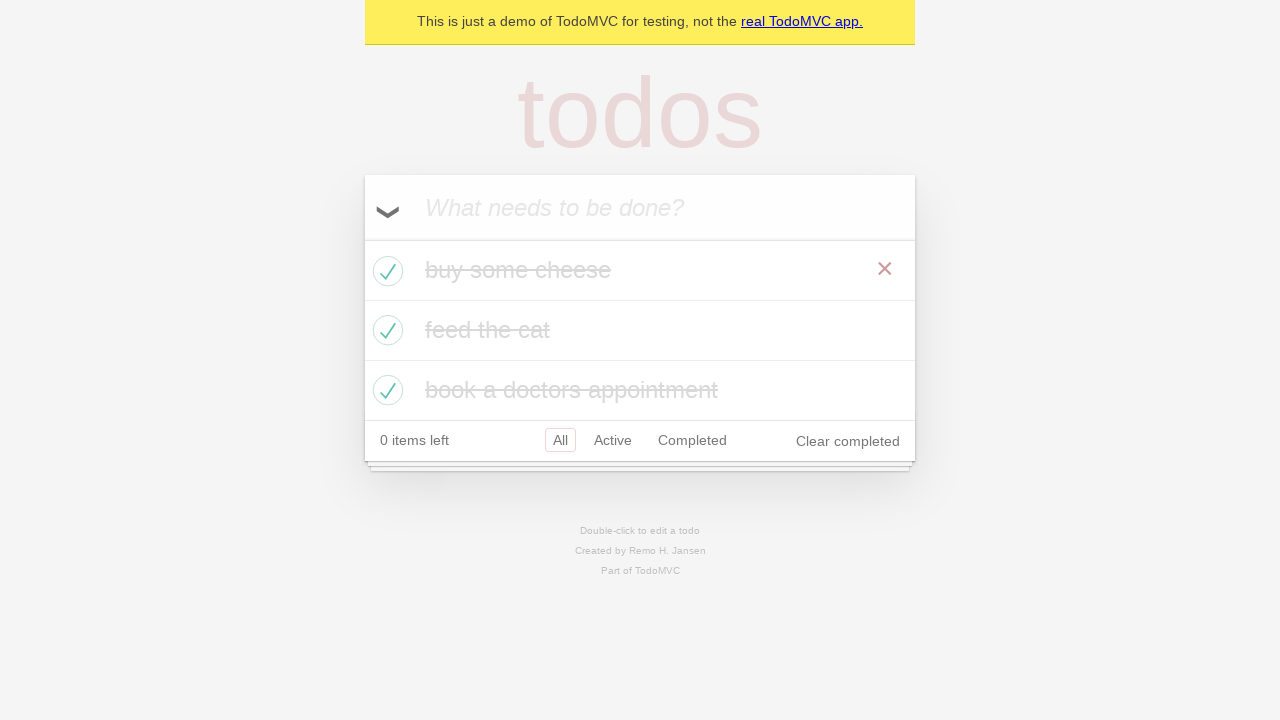